Navigates to a CSDN blog page and verifies that blog article links are present on the page

Starting URL: https://blog.csdn.net/lzw_java?type=blog

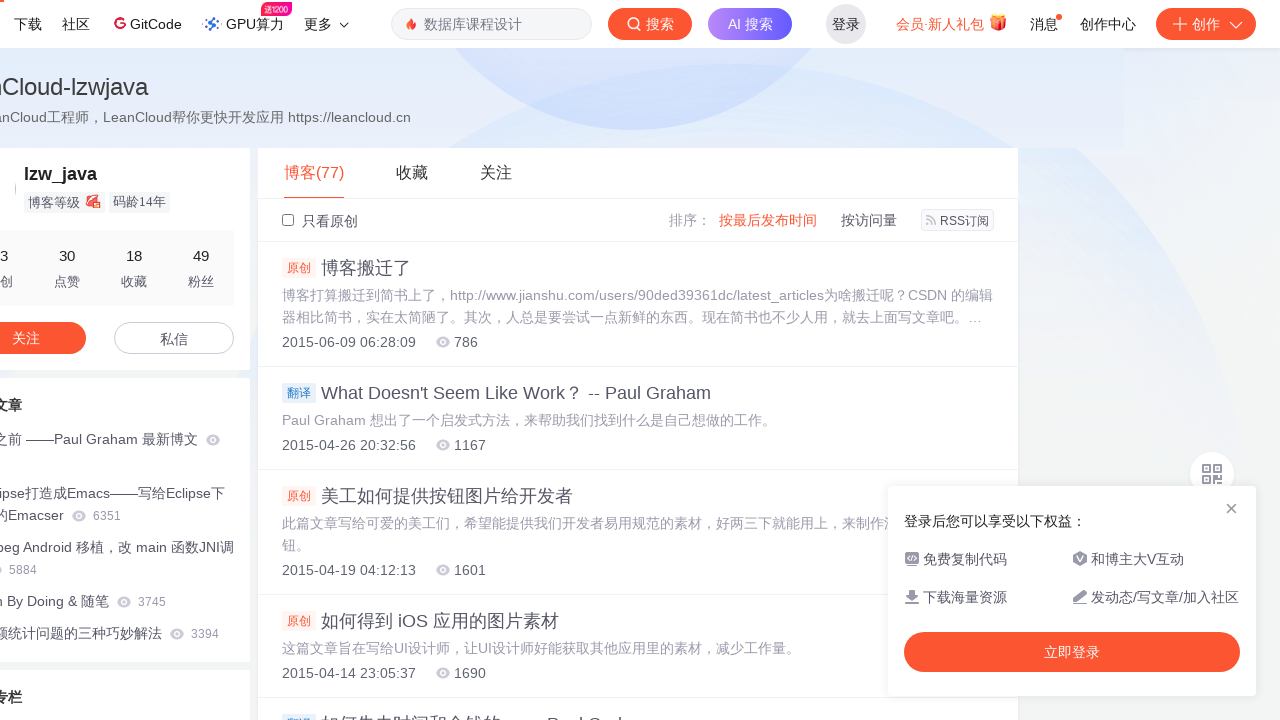

Navigated to CSDN blog page for lzw_java
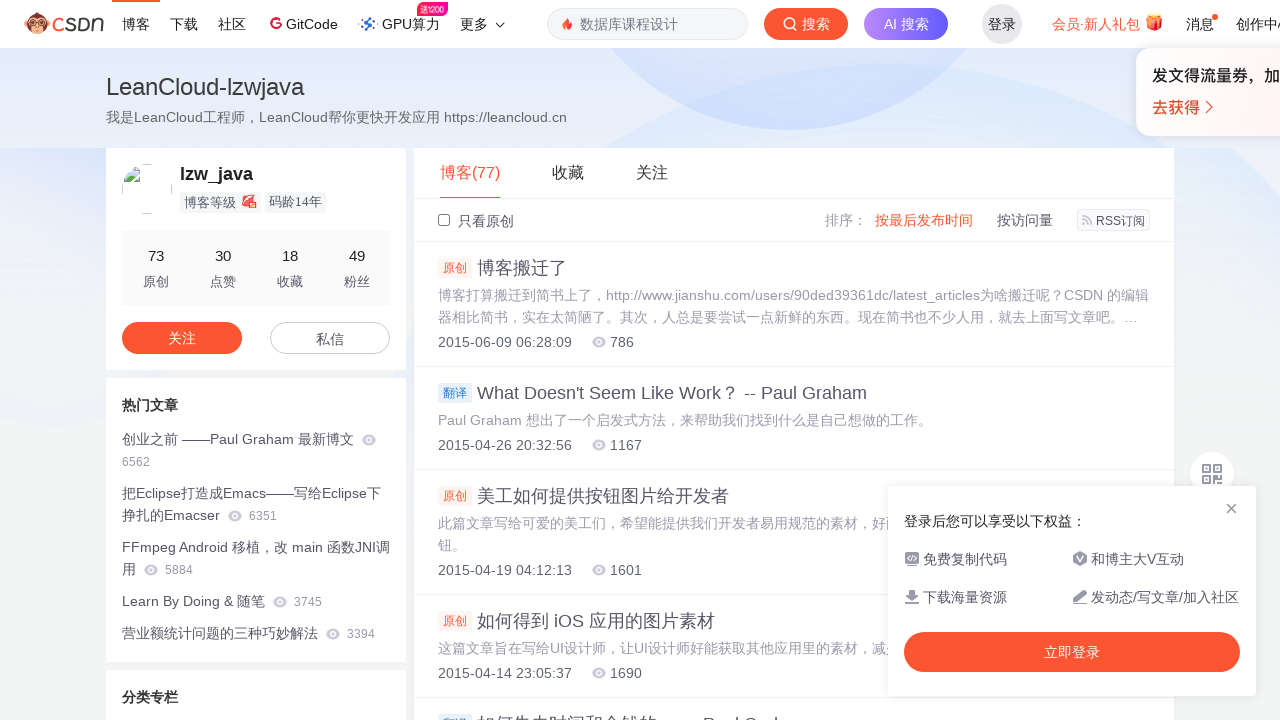

Blog article links loaded and verified on page
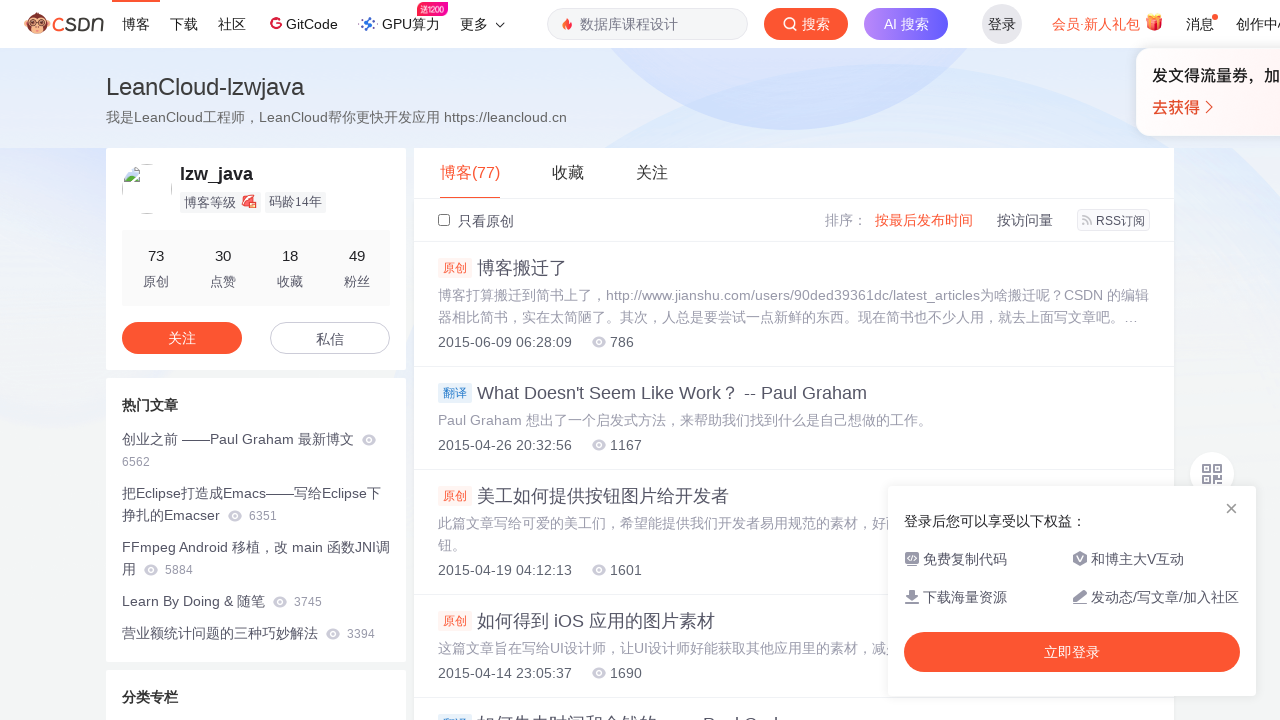

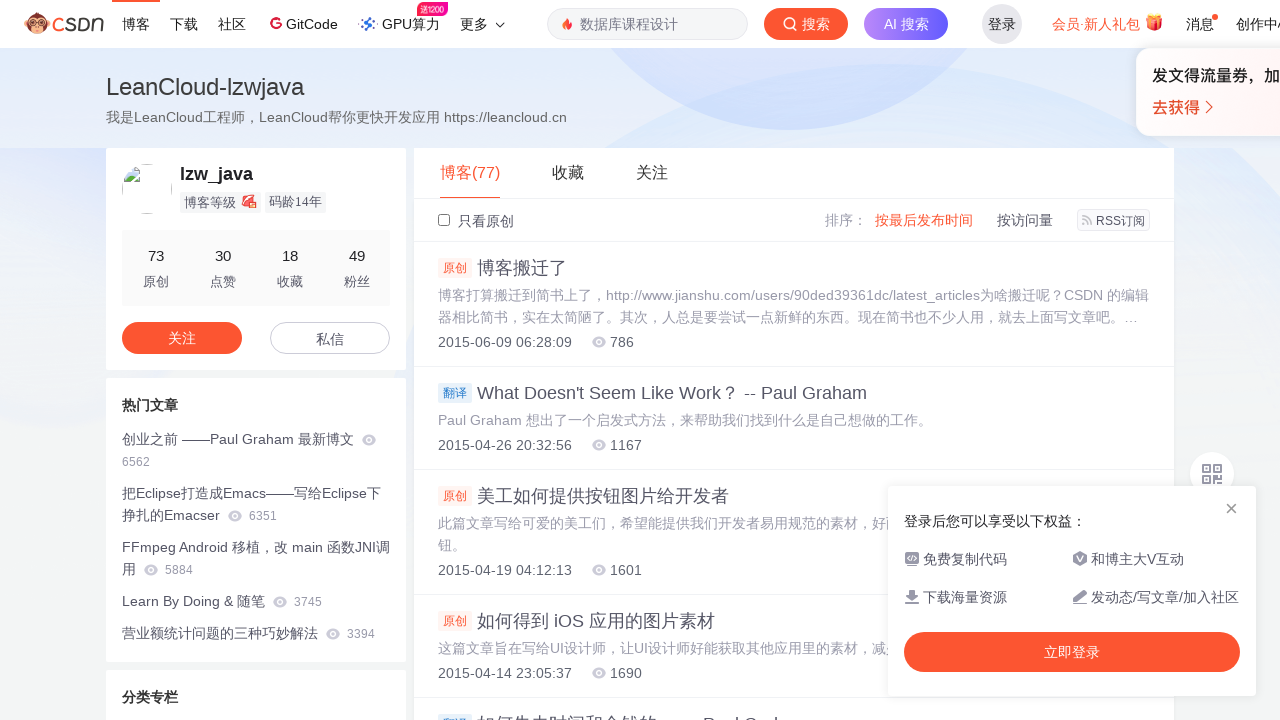